Navigates through a recipe website, viewing a recipe page, returning to home, and clicking through a tips carousel

Starting URL: http://vitacocina-jenkins.s3-website-sa-east-1.amazonaws.com

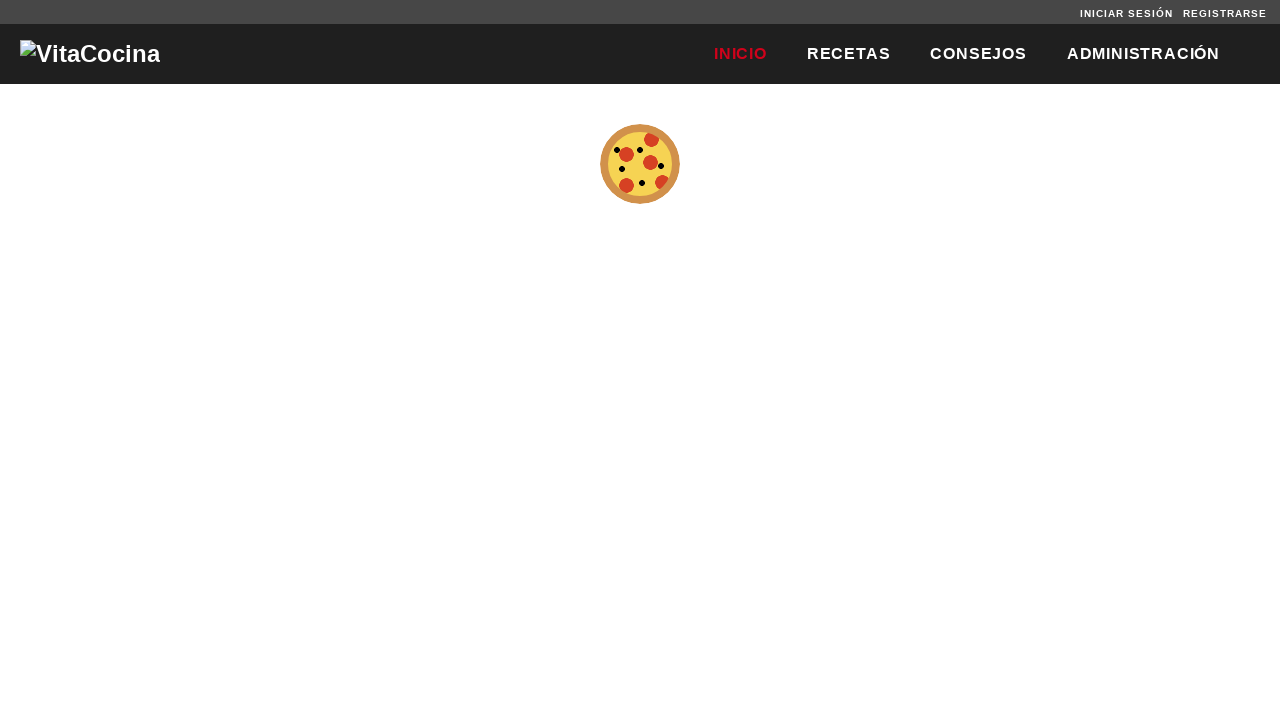

Navigated to recipe page
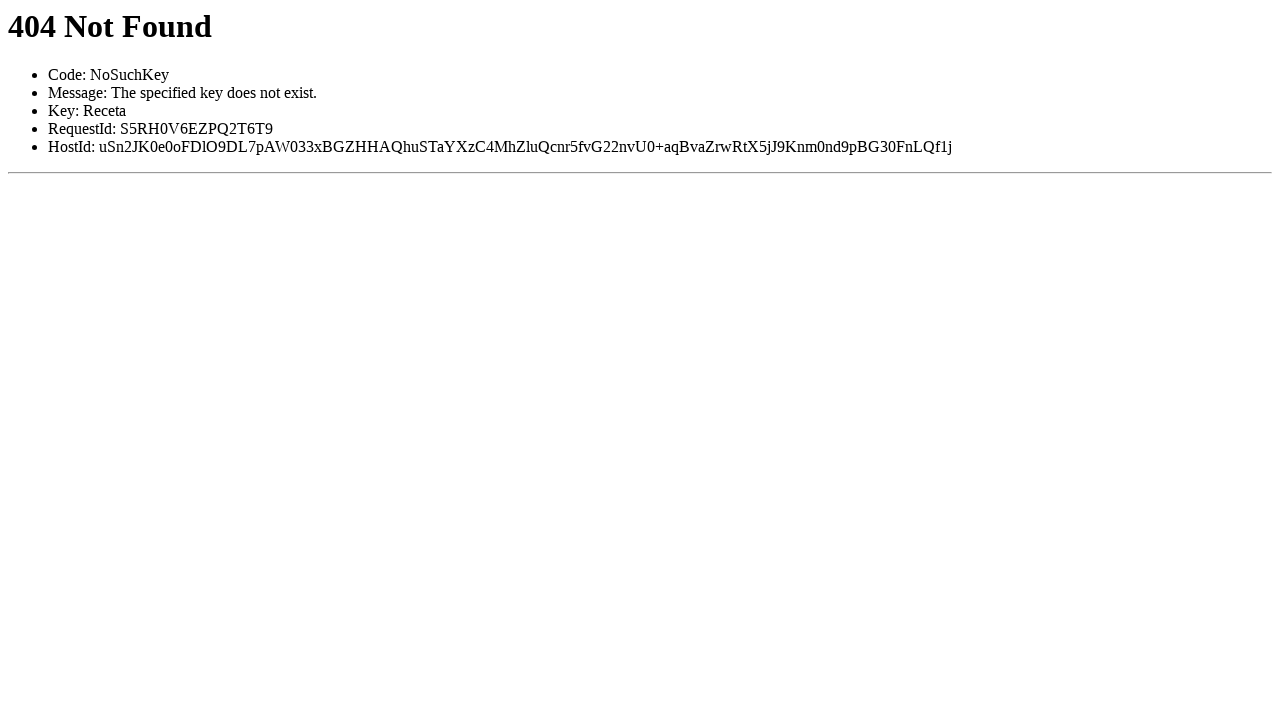

Recipe page content loaded (networkidle)
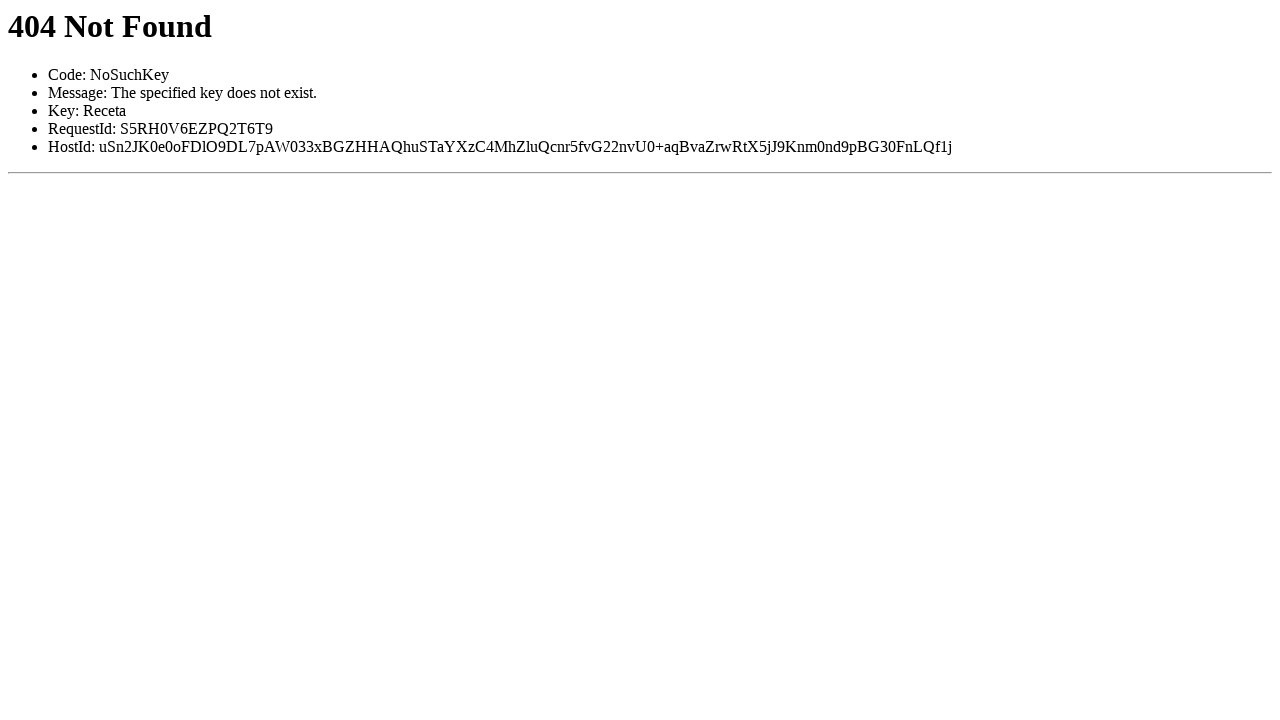

Navigated back to home page
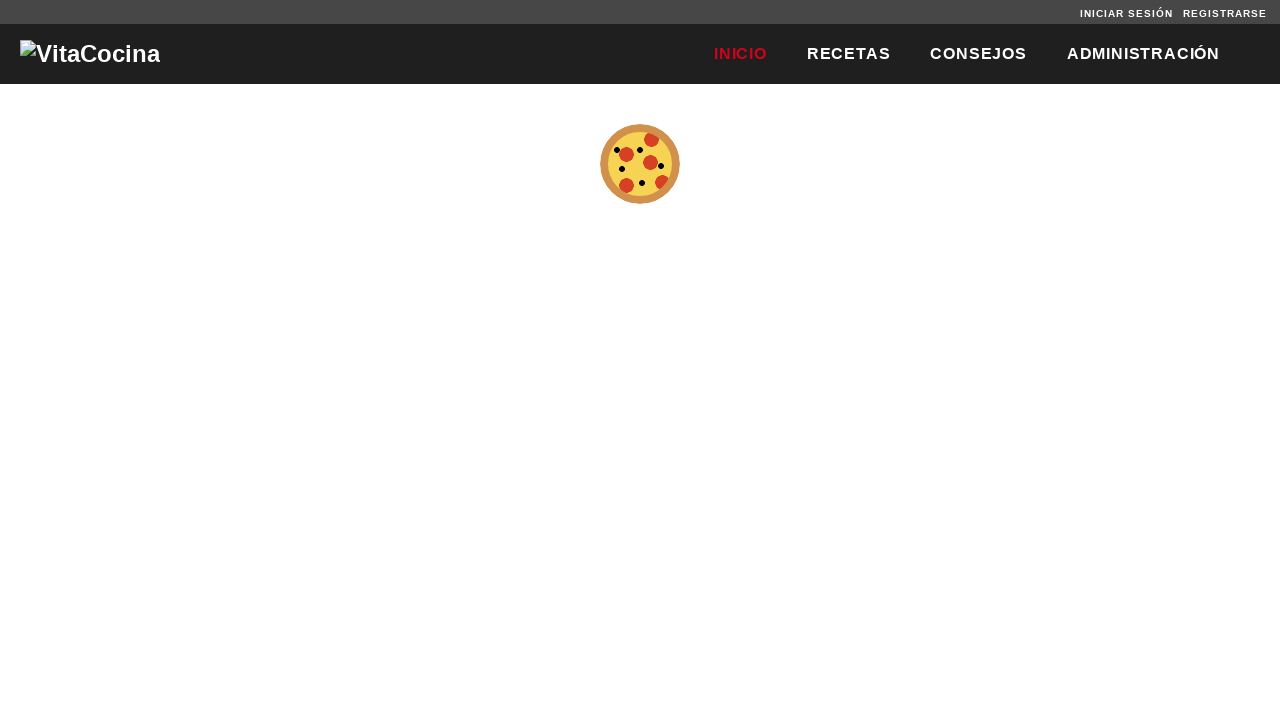

Carousel next button is visible
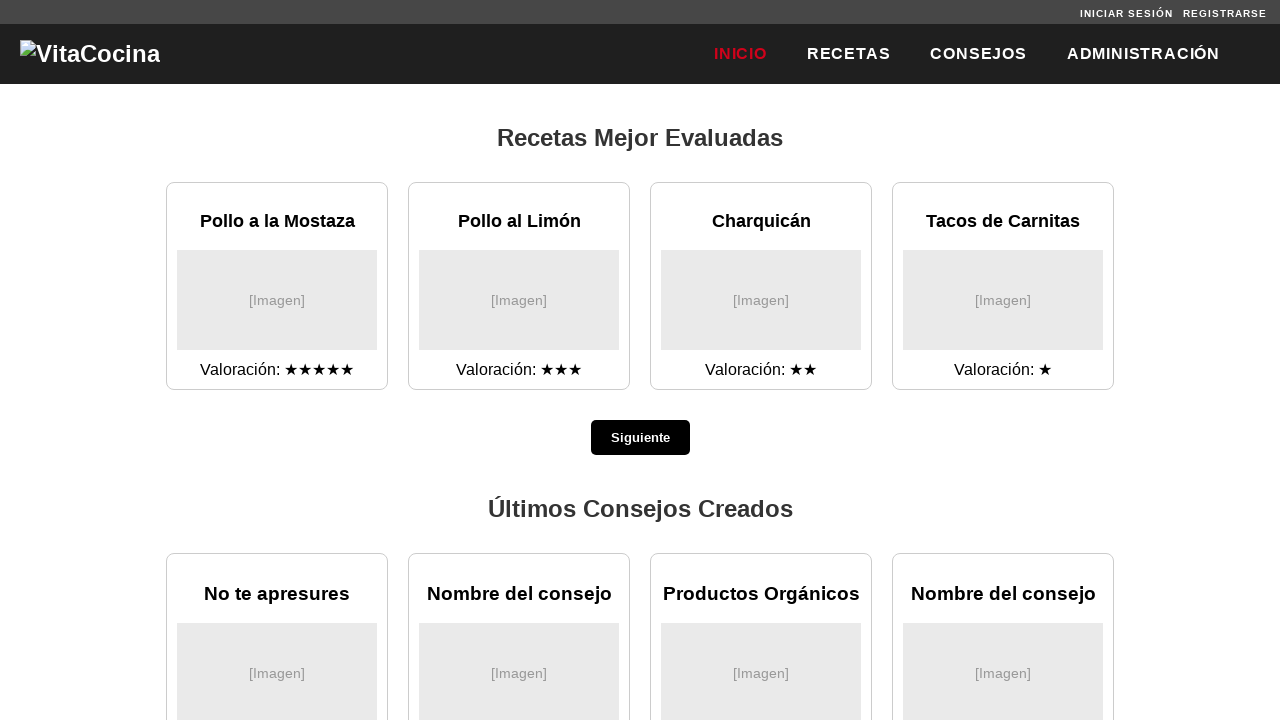

Clicked carousel next button at (640, 437) on .carrusel .boton-siguiente
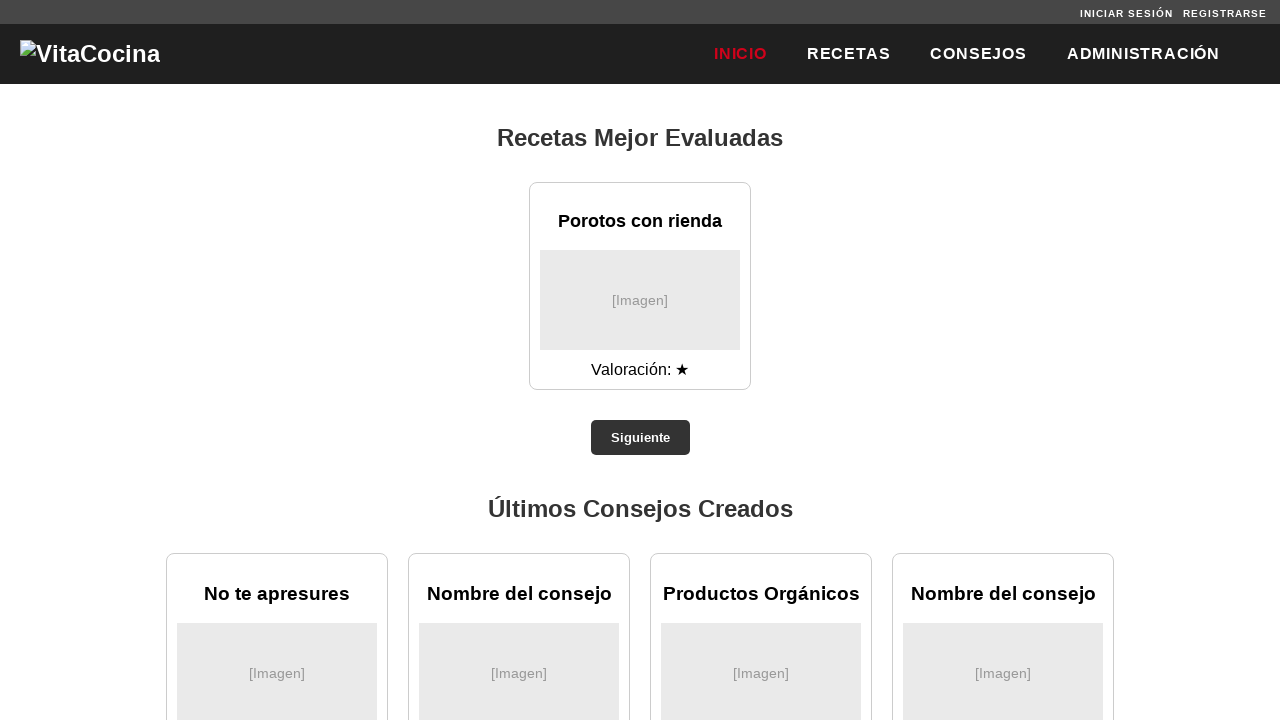

Carousel transition completed
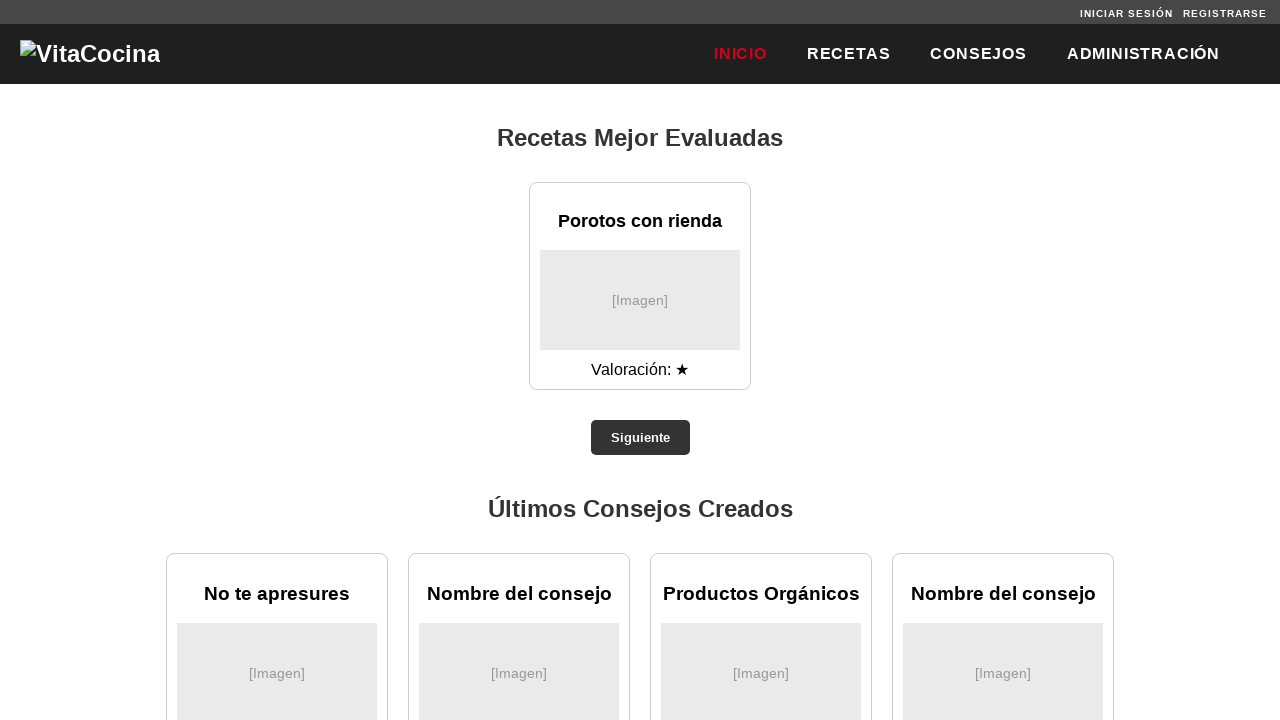

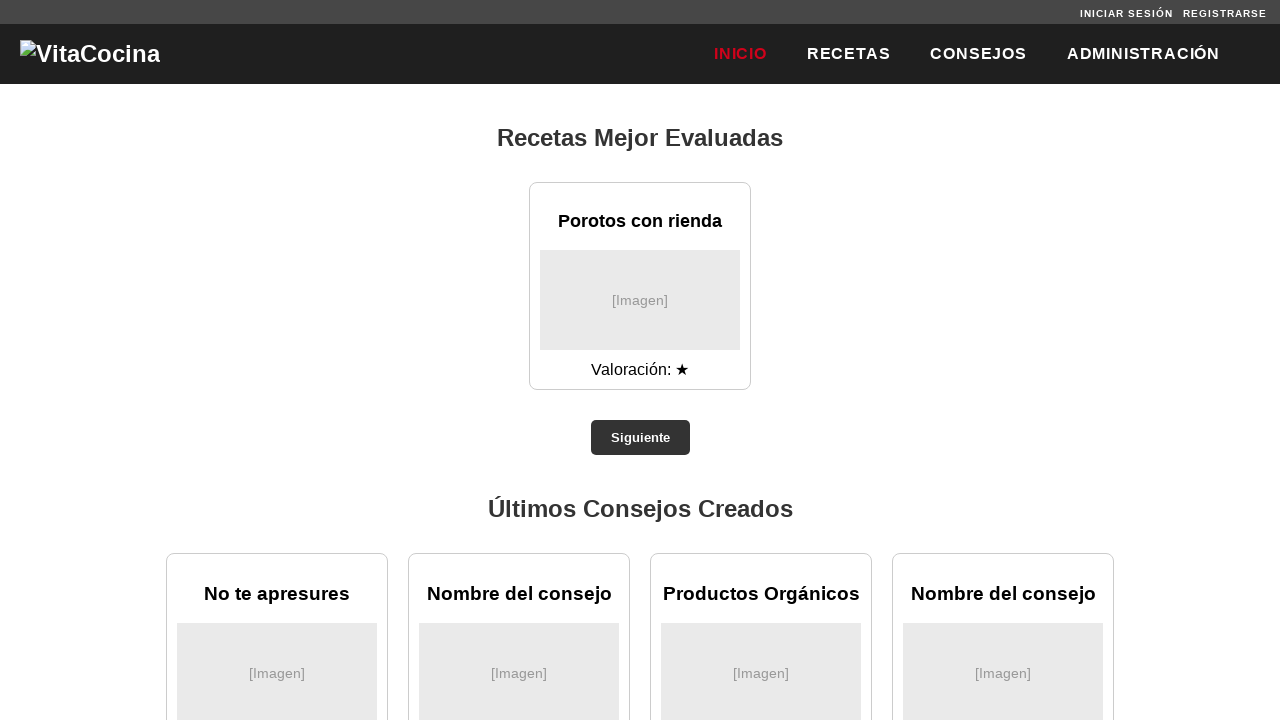